Tests un-marking todo items as complete by unchecking checkboxes

Starting URL: https://demo.playwright.dev/todomvc

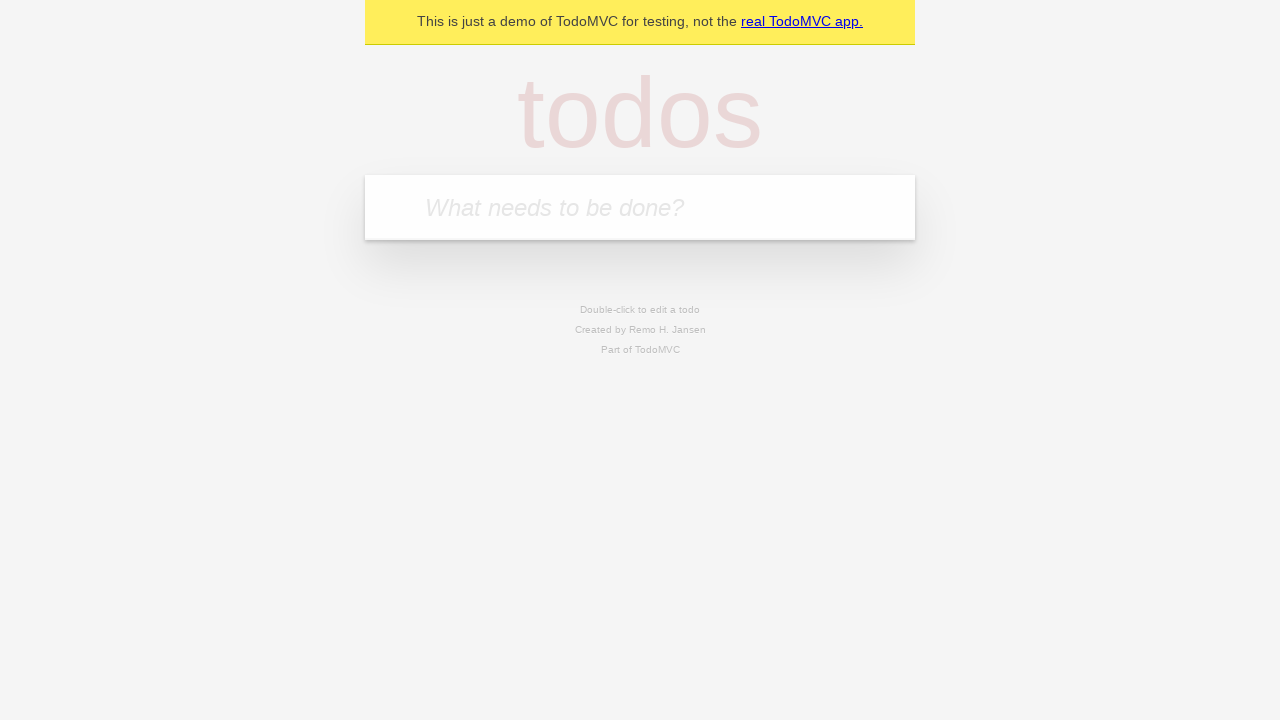

Filled todo input with 'buy some cheese' on internal:attr=[placeholder="What needs to be done?"i]
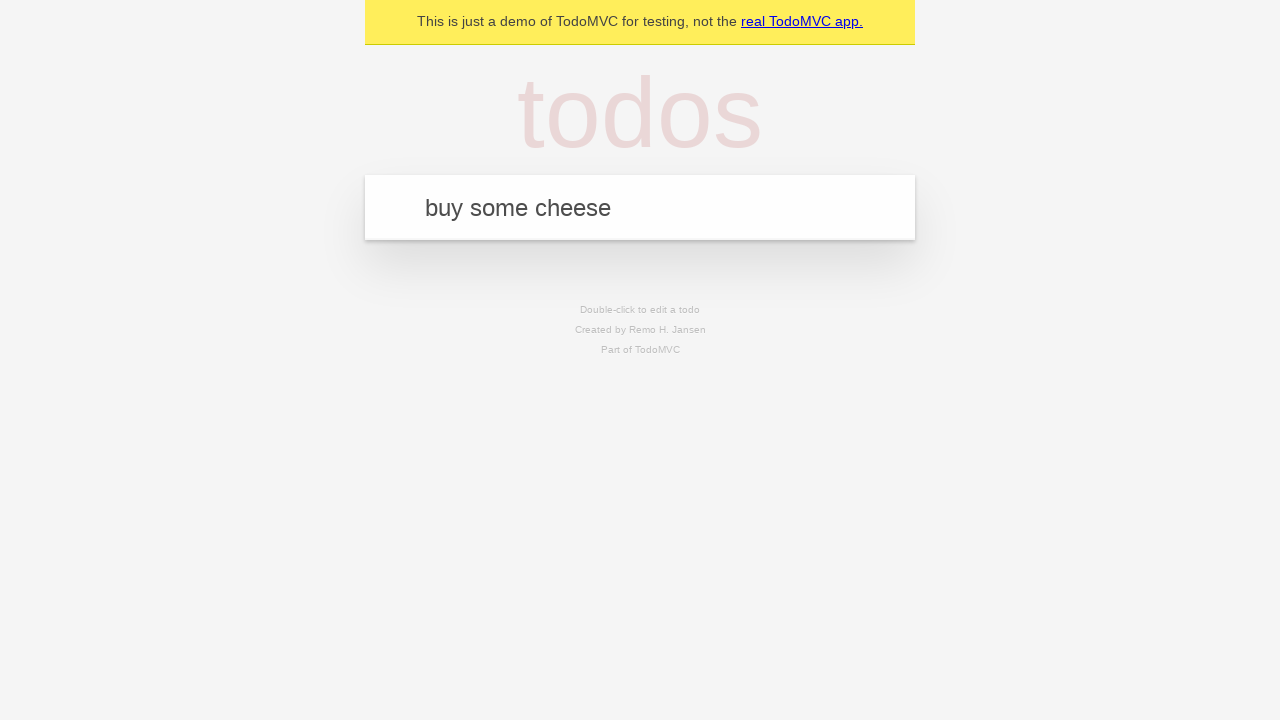

Pressed Enter to create first todo item on internal:attr=[placeholder="What needs to be done?"i]
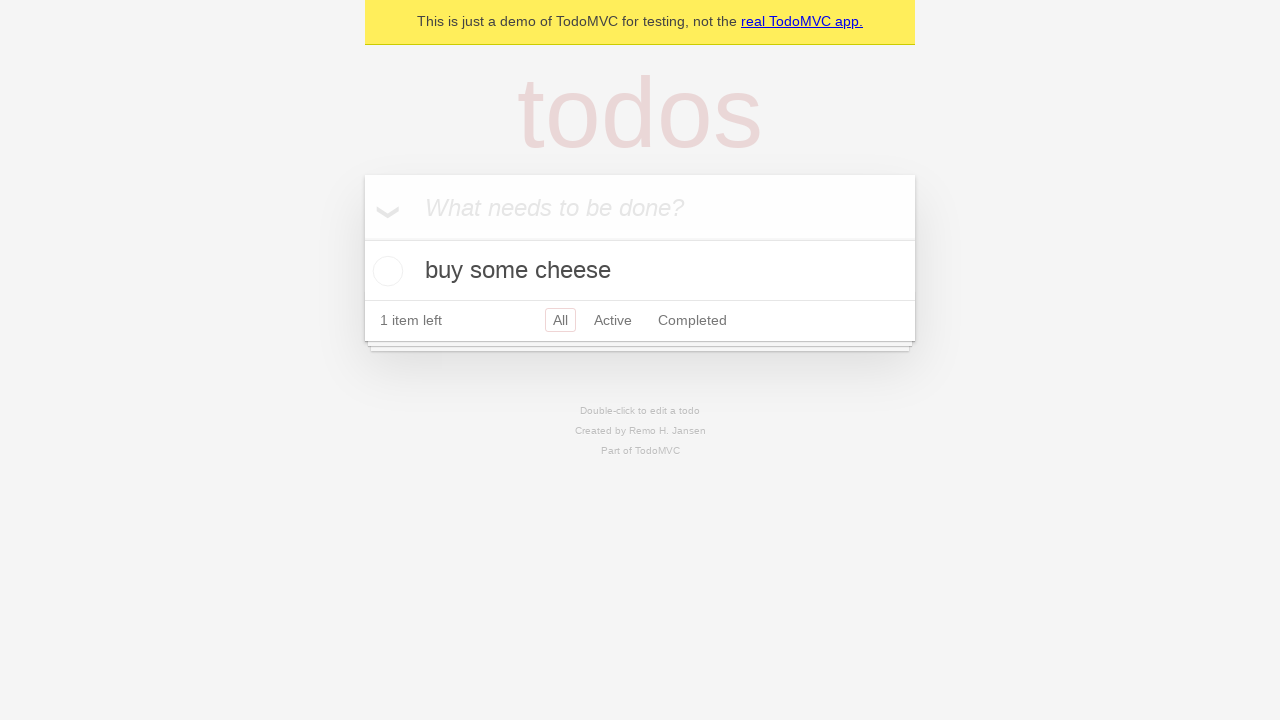

Filled todo input with 'feed the cat' on internal:attr=[placeholder="What needs to be done?"i]
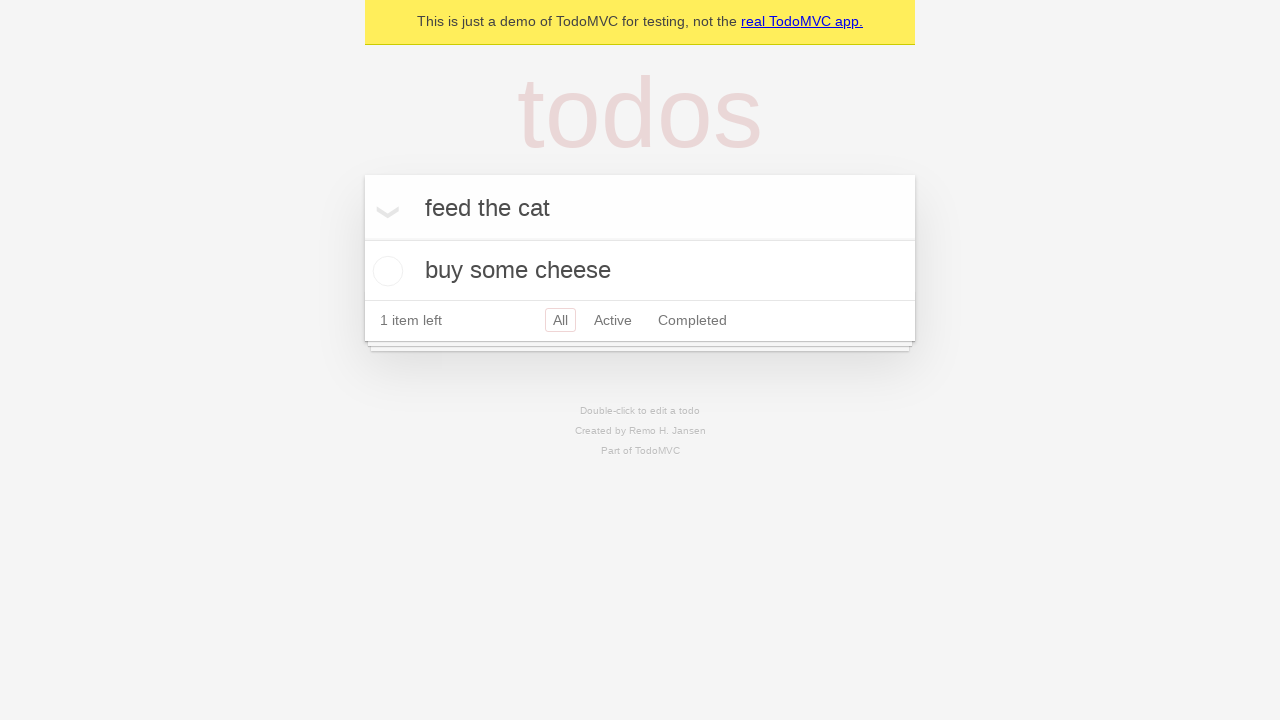

Pressed Enter to create second todo item on internal:attr=[placeholder="What needs to be done?"i]
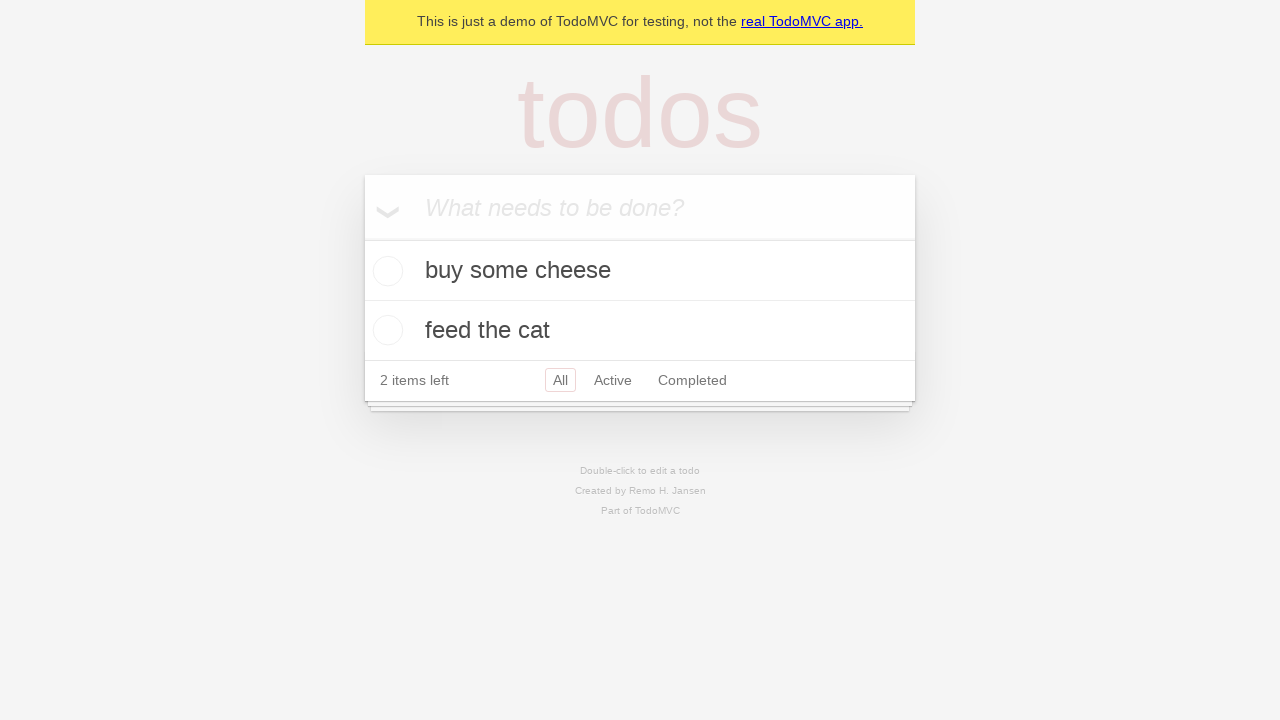

Checked the first todo item checkbox at (385, 271) on internal:testid=[data-testid="todo-item"s] >> nth=0 >> internal:role=checkbox
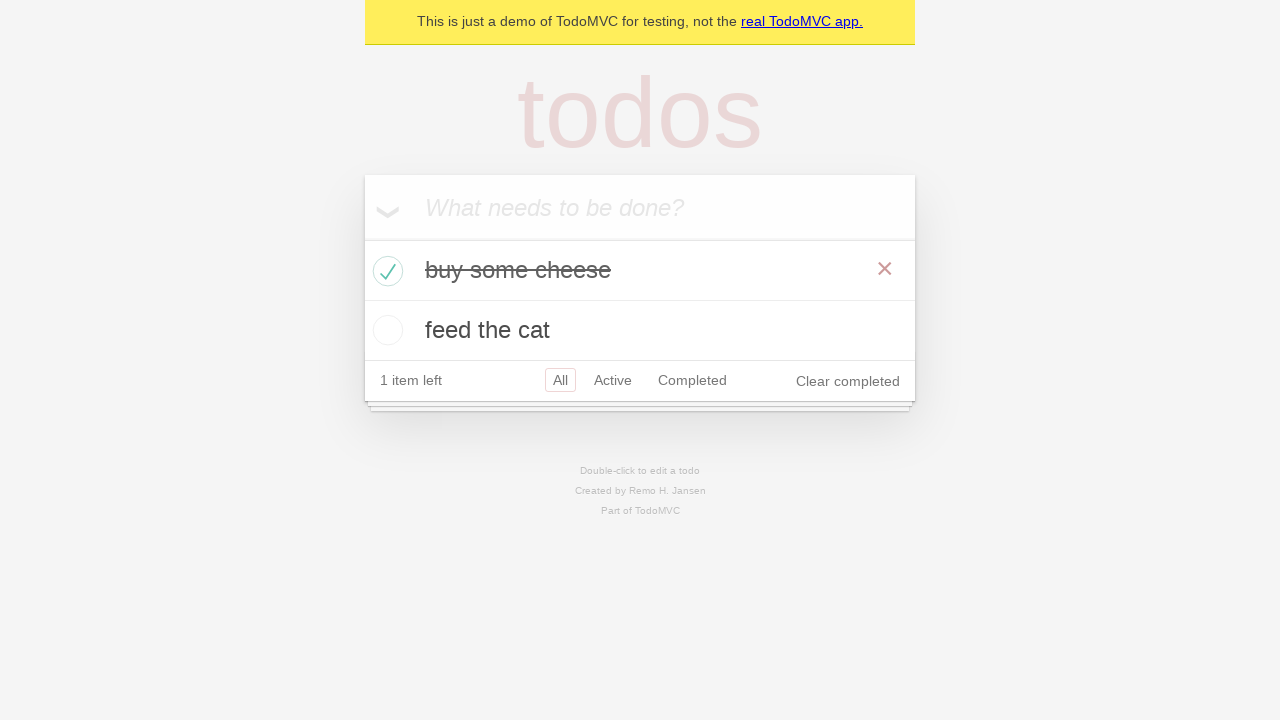

Unchecked the first todo item checkbox to mark as incomplete at (385, 271) on internal:testid=[data-testid="todo-item"s] >> nth=0 >> internal:role=checkbox
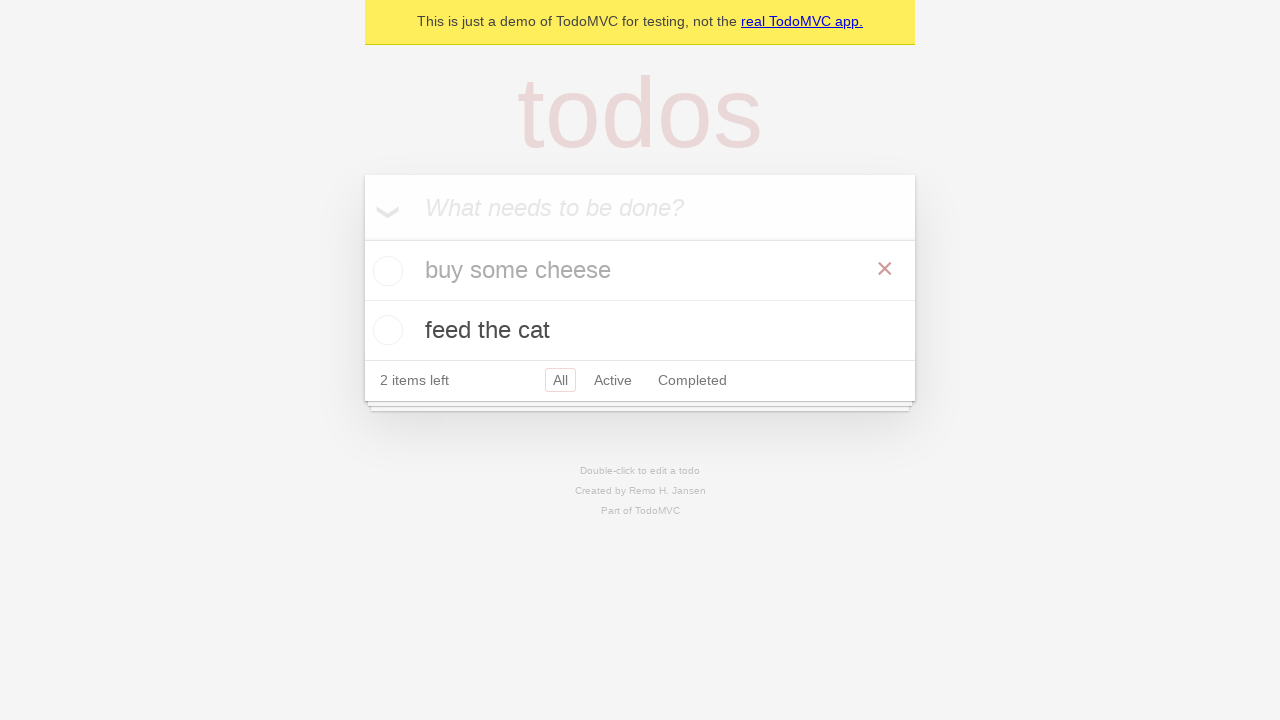

Waited for todo item state to update
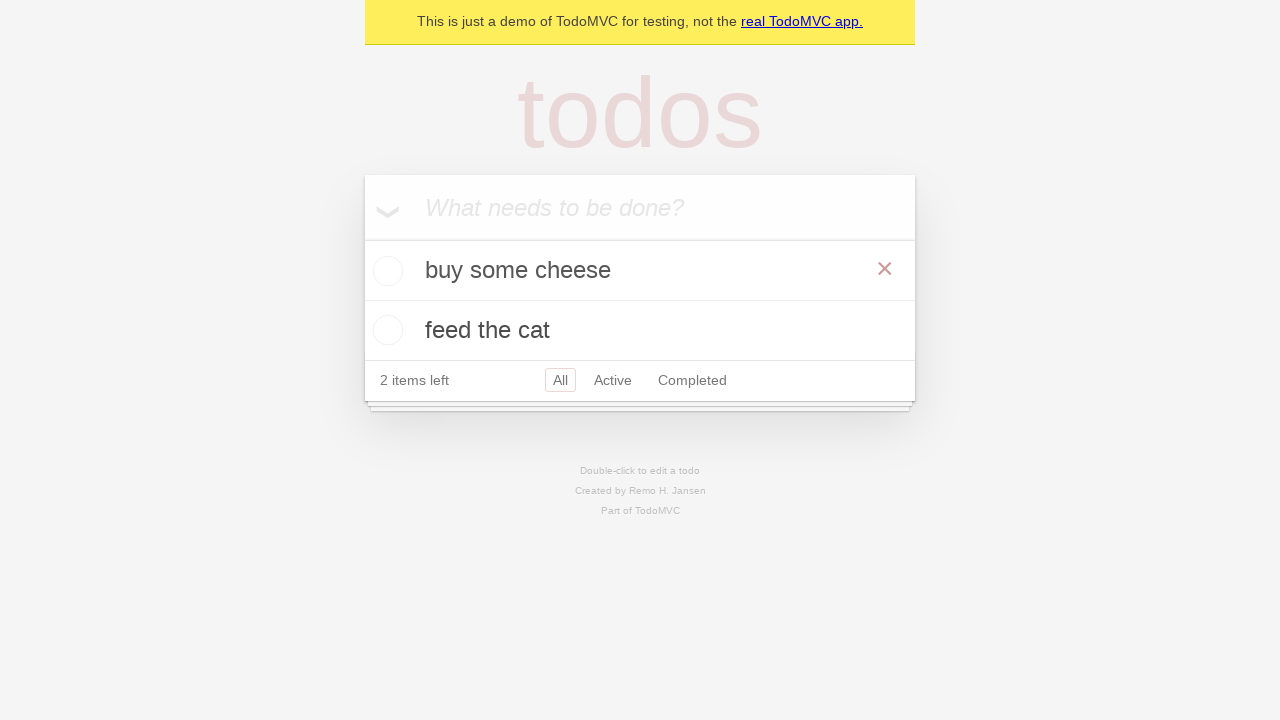

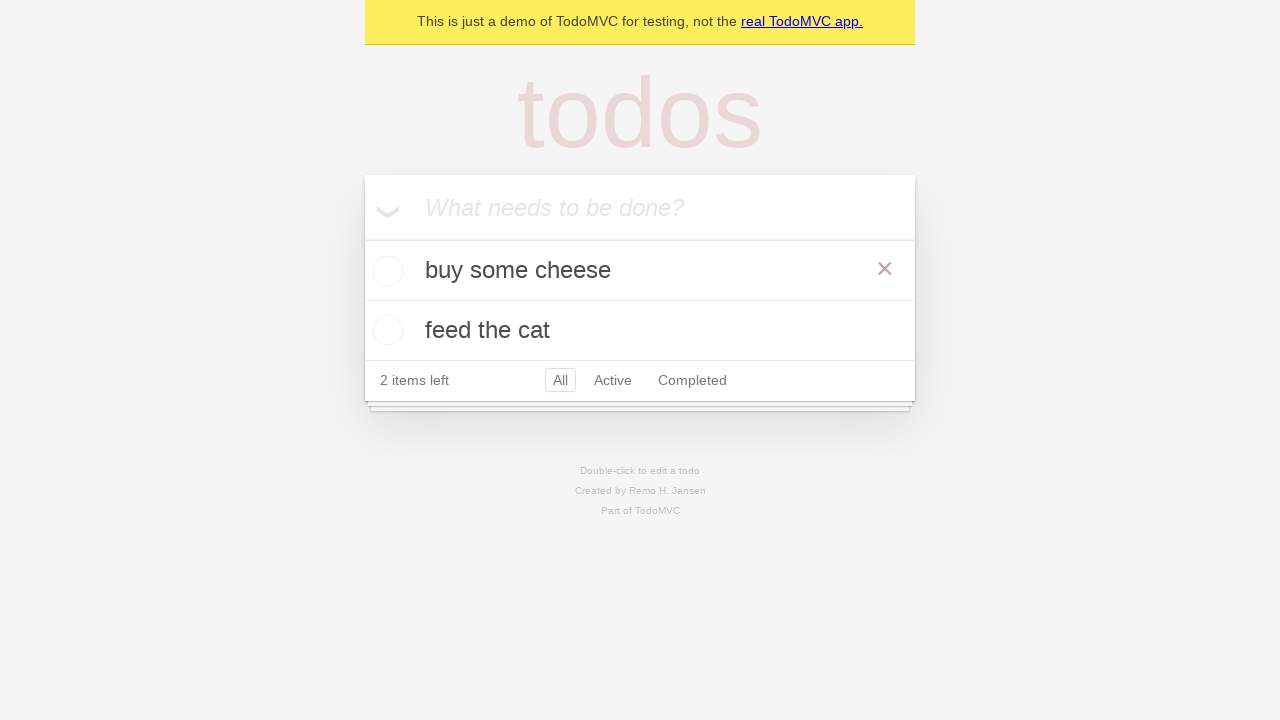